Tests right-click context menu functionality by right-clicking on an element, selecting "Copy" from the context menu, and accepting the resulting alert

Starting URL: https://swisnl.github.io/jQuery-contextMenu/demo.html

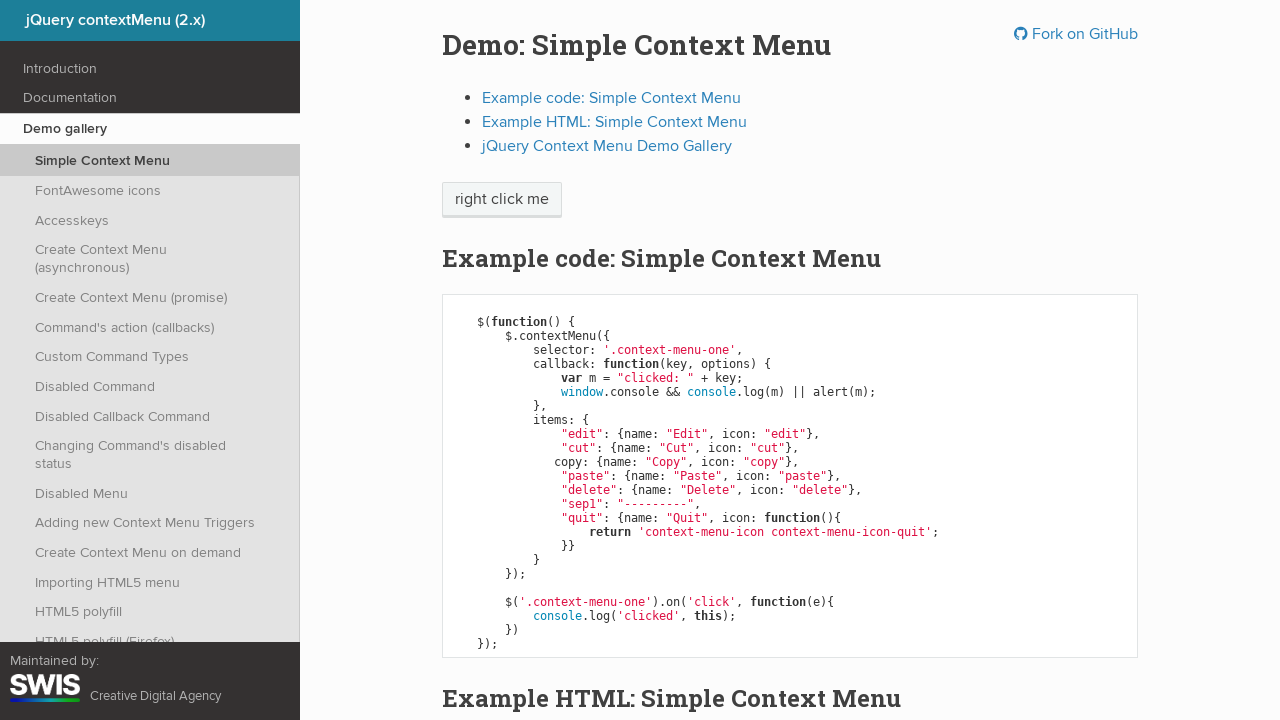

Right-clicked on 'right click me' element to open context menu at (502, 200) on //span[contains(text(),'right click me')]
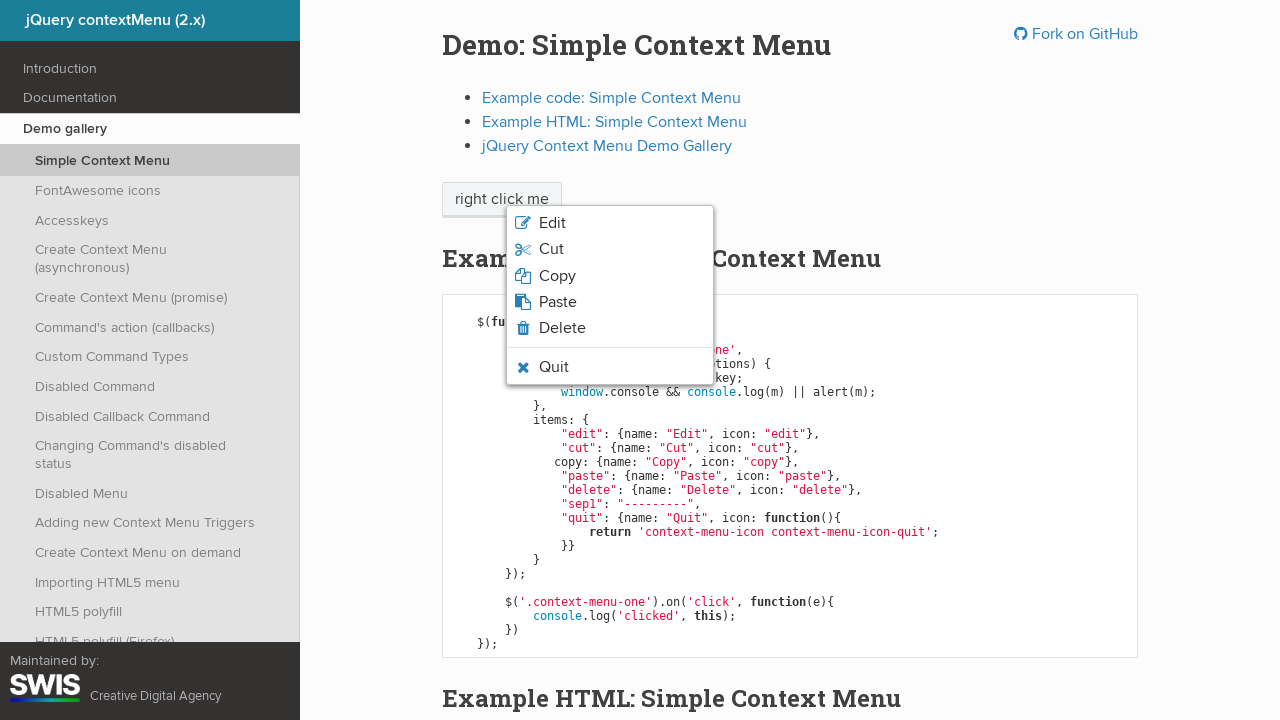

Clicked 'Copy' option from context menu at (557, 276) on xpath=//span[normalize-space()='Copy']
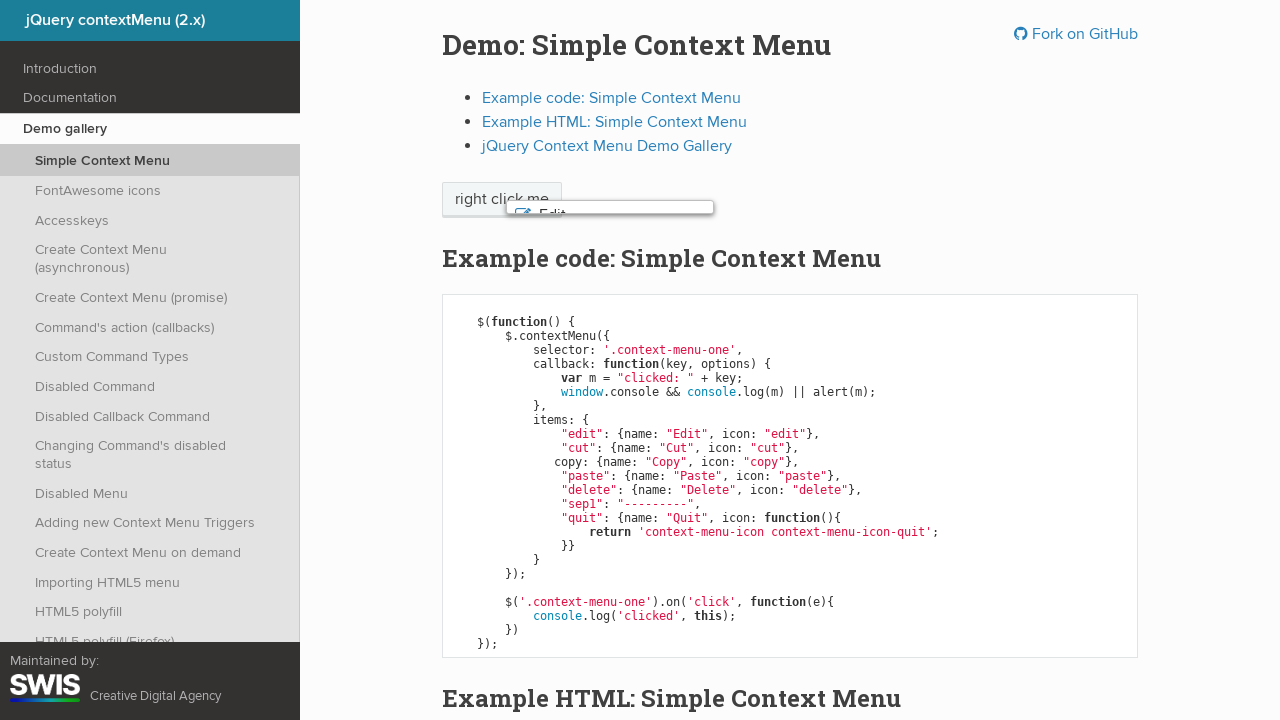

Set up dialog handler to accept alert
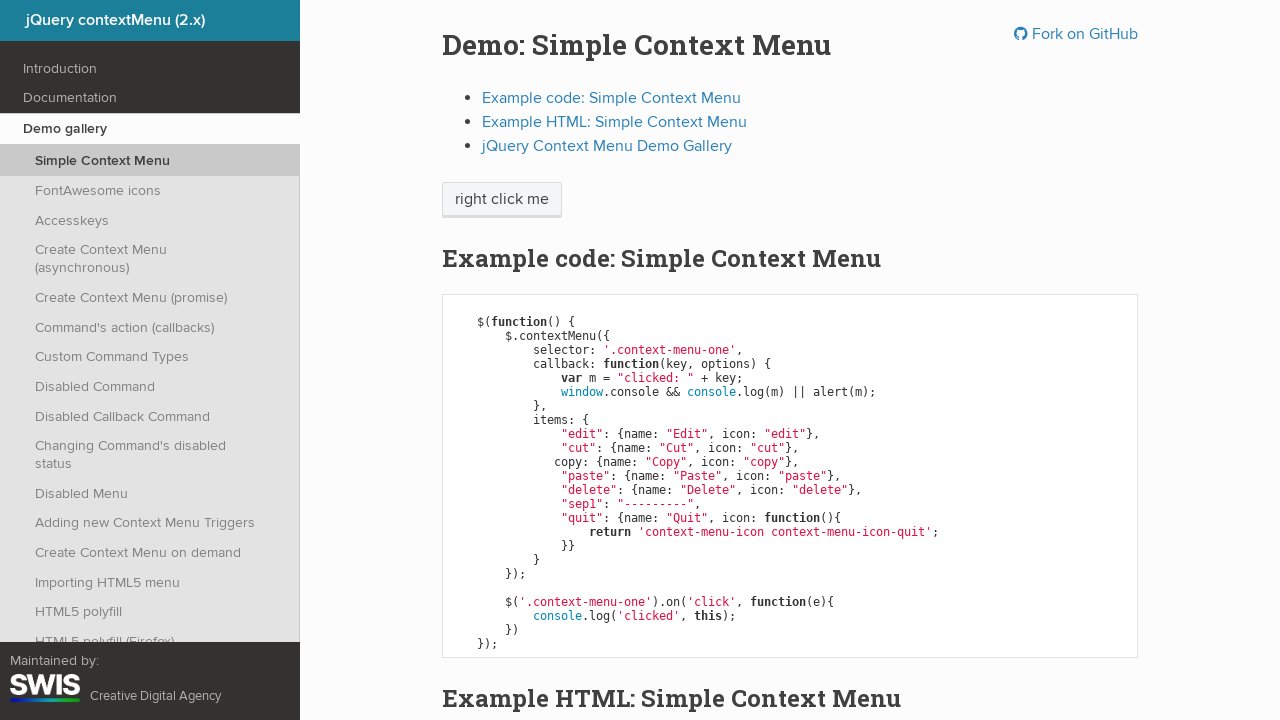

Waited 500ms for alert to be handled
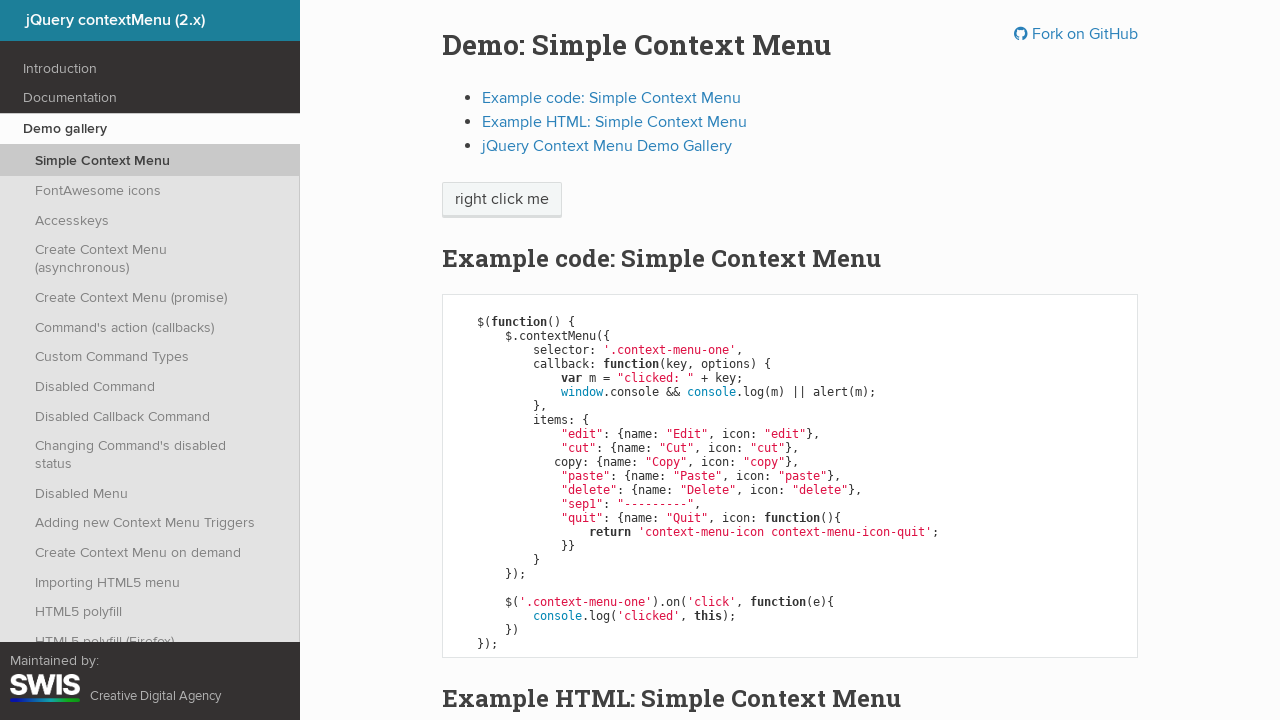

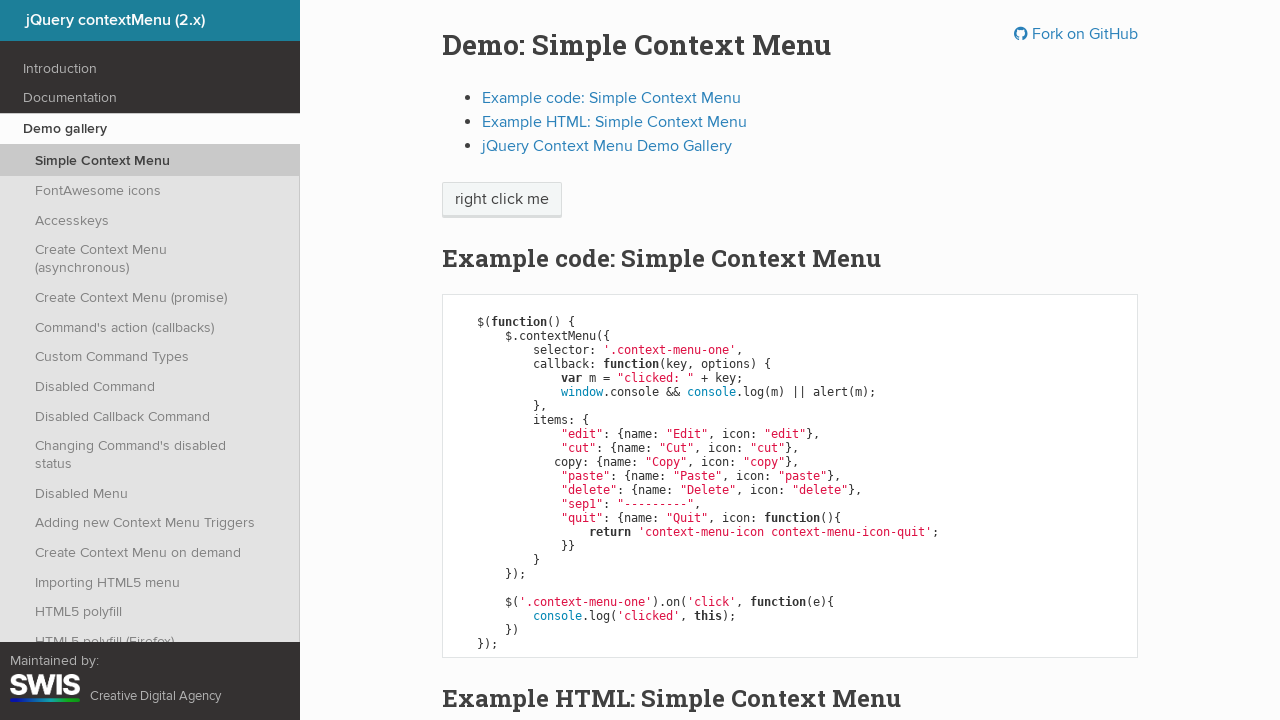